Navigates to the OrangeHRM login page and verifies that the page source contains expected footer text "All rights reserved"

Starting URL: https://opensource-demo.orangehrmlive.com/web/index.php/auth/login

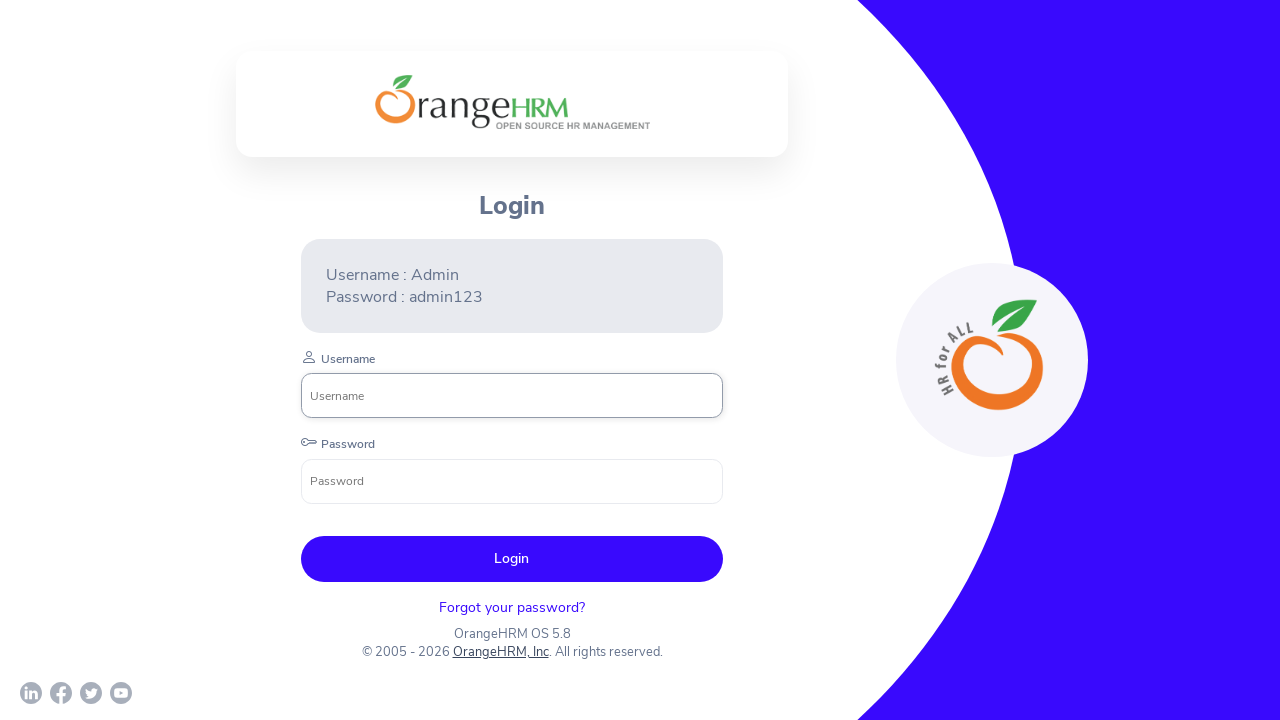

Waited for page to load (domcontentloaded state)
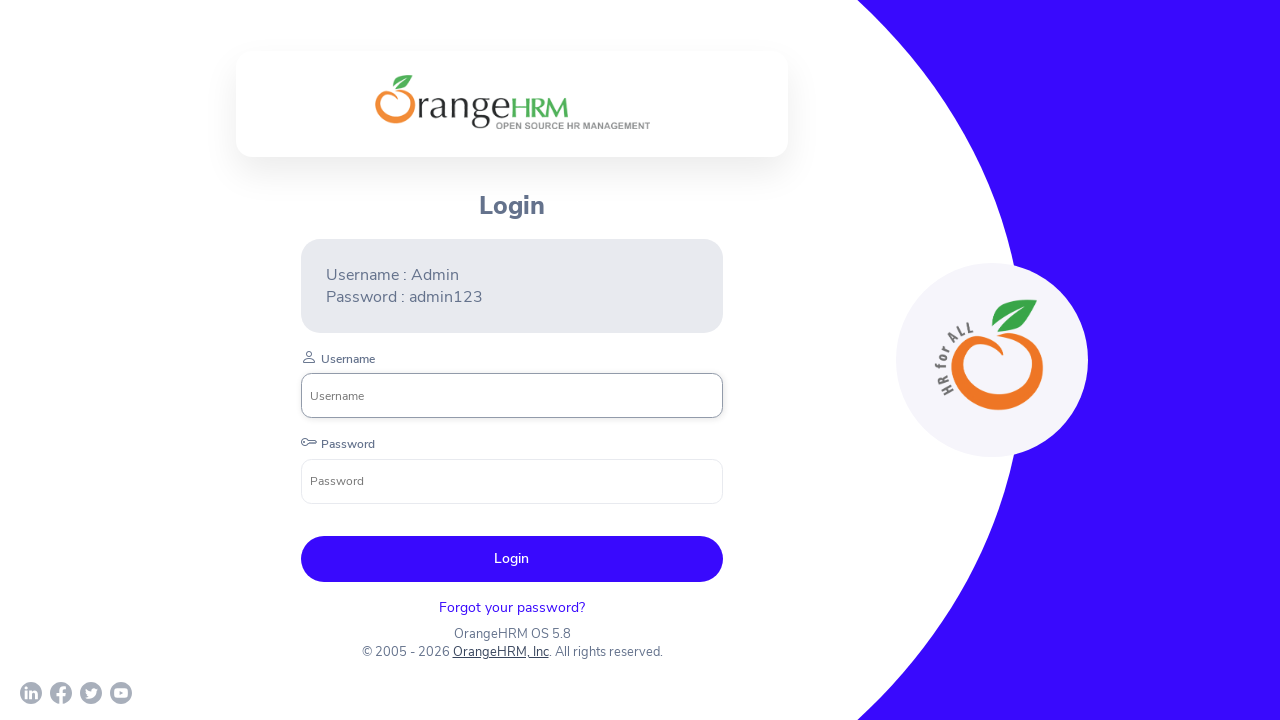

Retrieved page source content
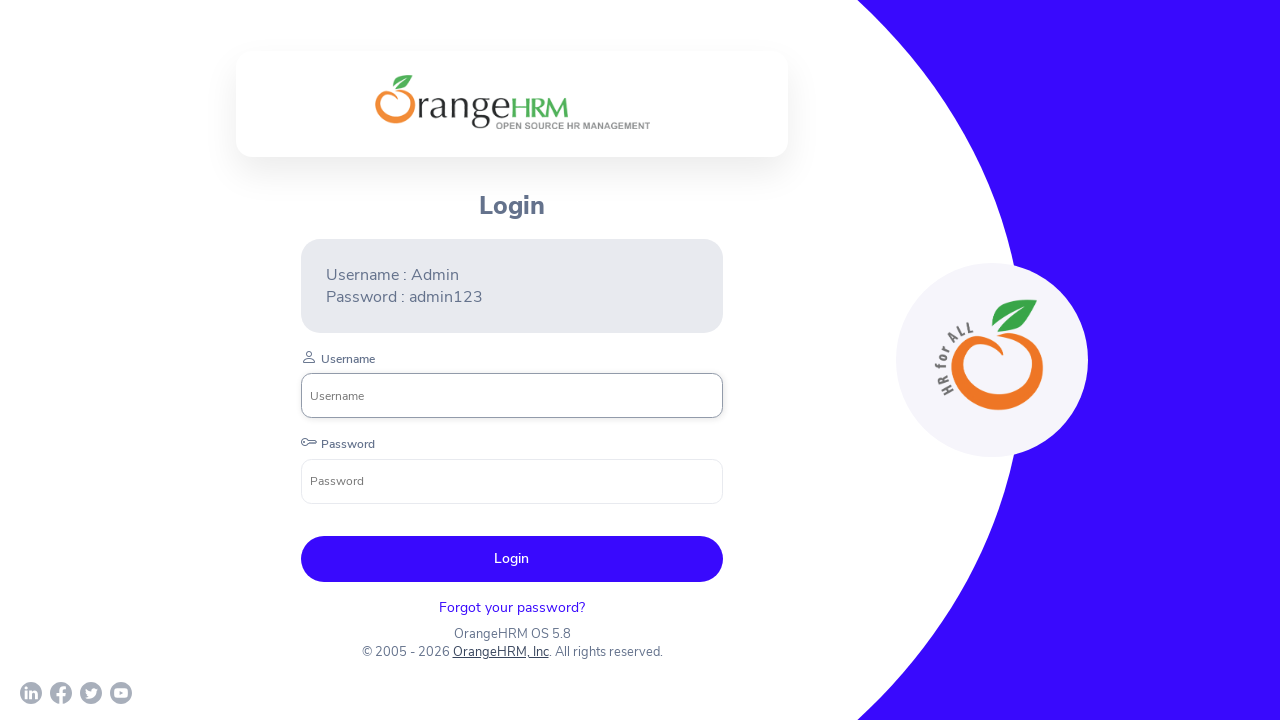

Verified that page source contains expected footer text 'All rights reserved'
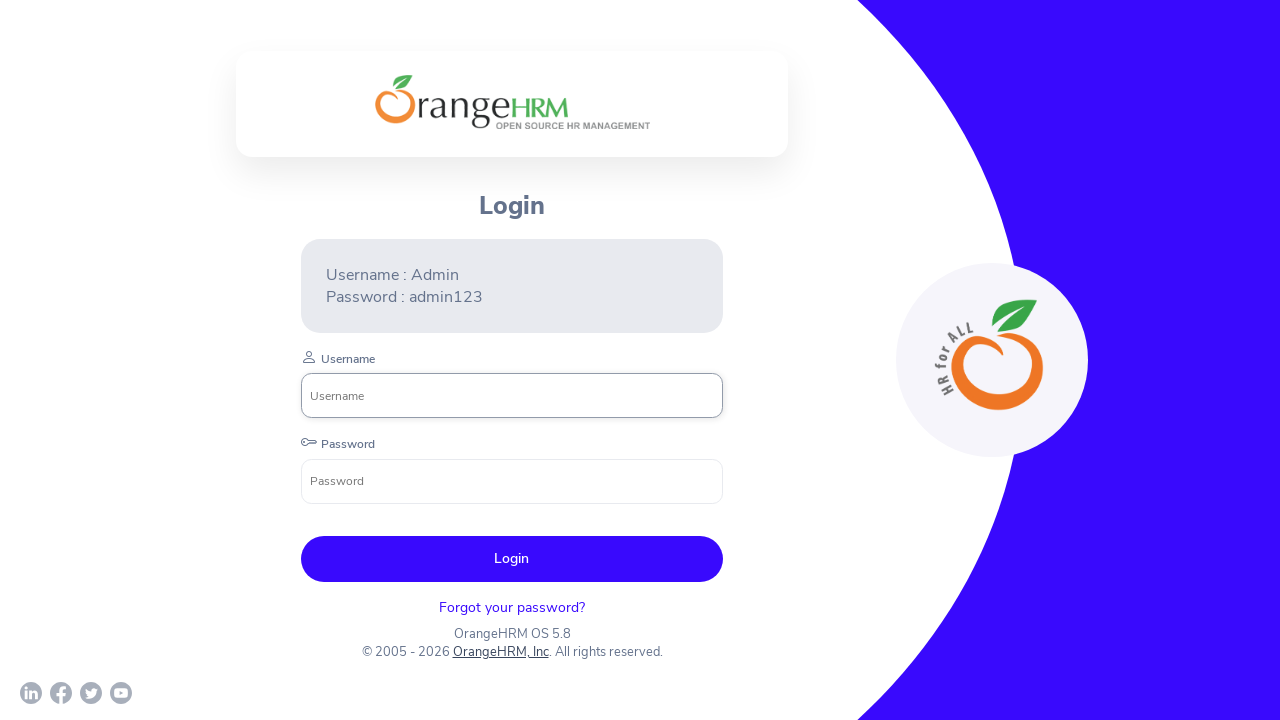

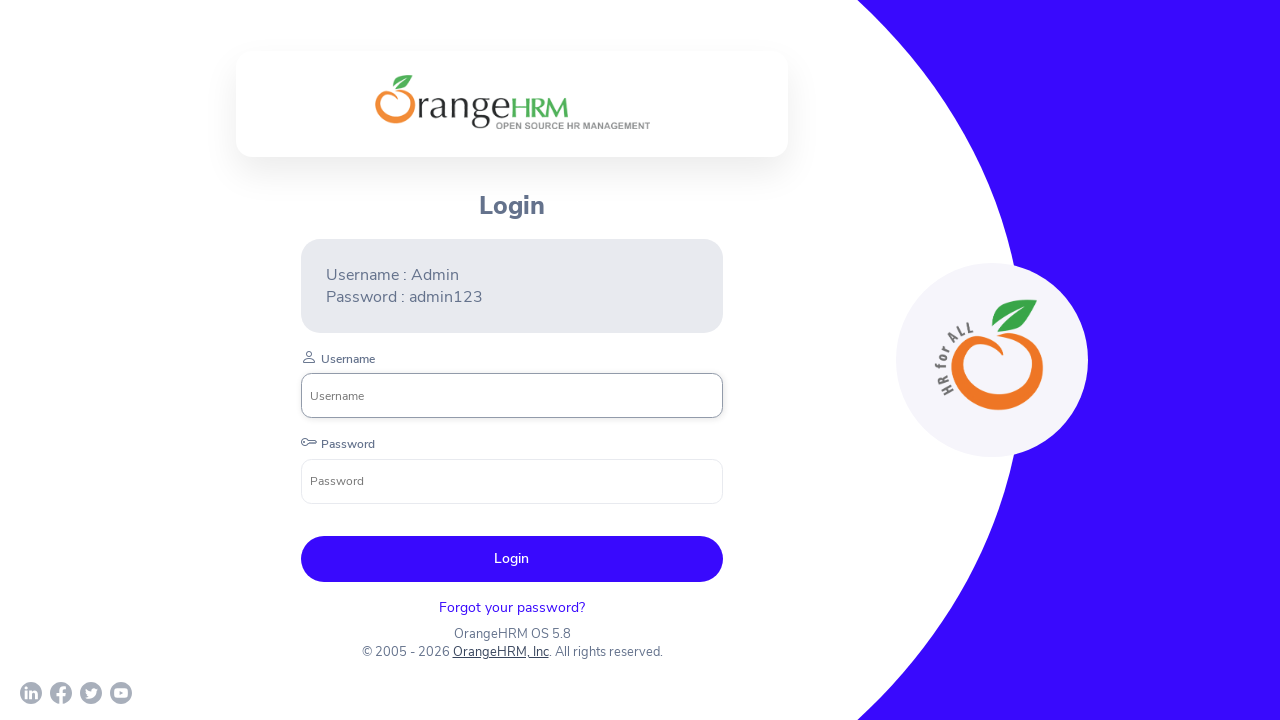